Tests a web form by entering text into a text box and clicking the submit button, then verifying a success message is displayed

Starting URL: https://www.selenium.dev/selenium/web/web-form.html

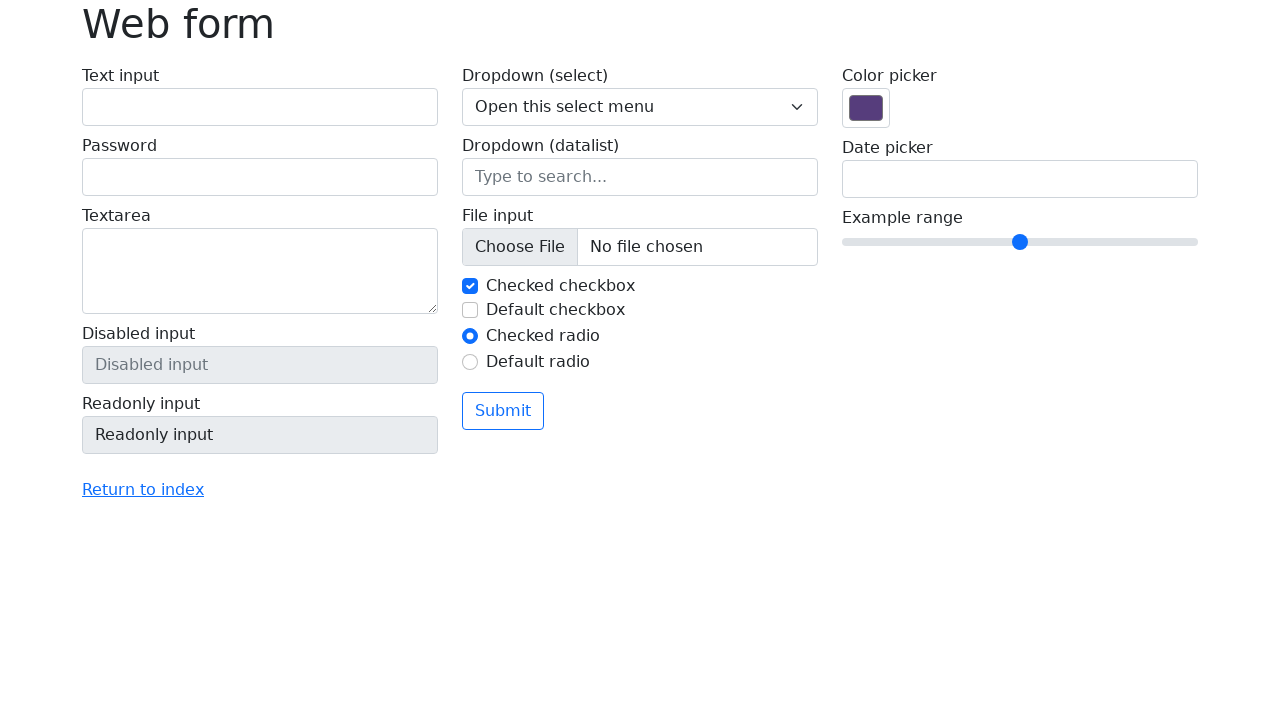

Filled text box with 'Selenium' on input[name='my-text']
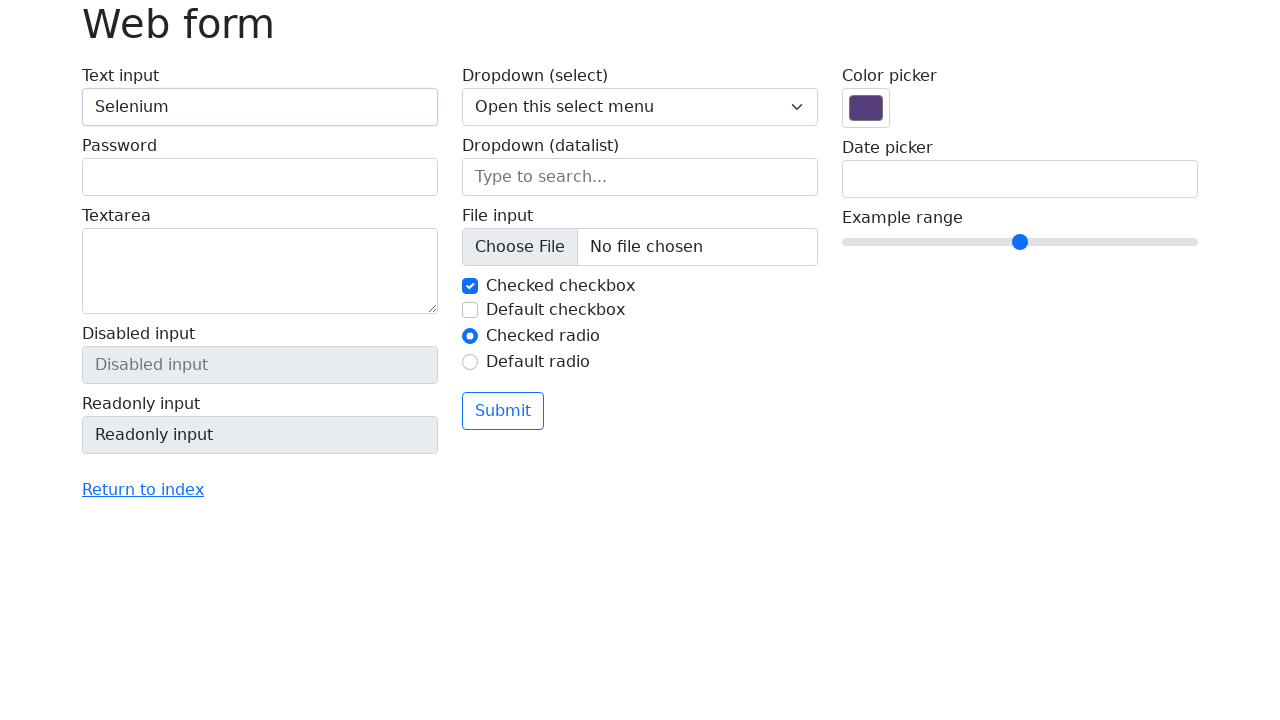

Clicked submit button at (503, 411) on button
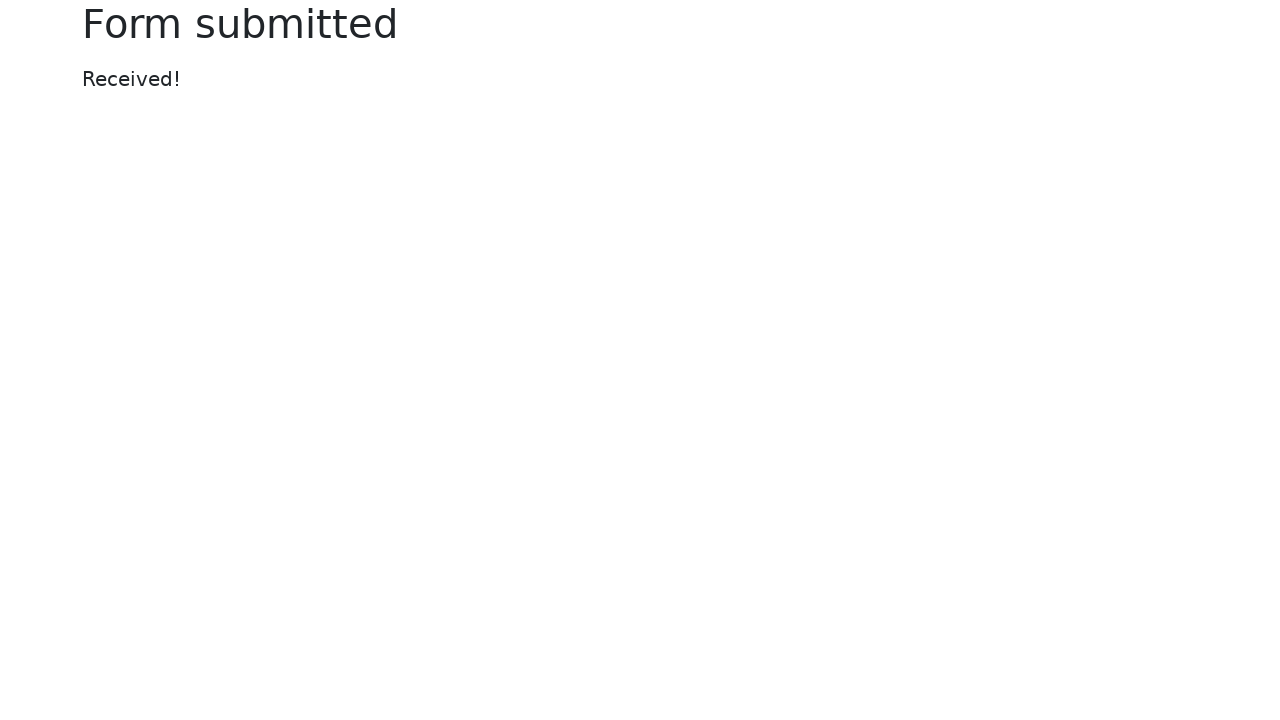

Success message is displayed
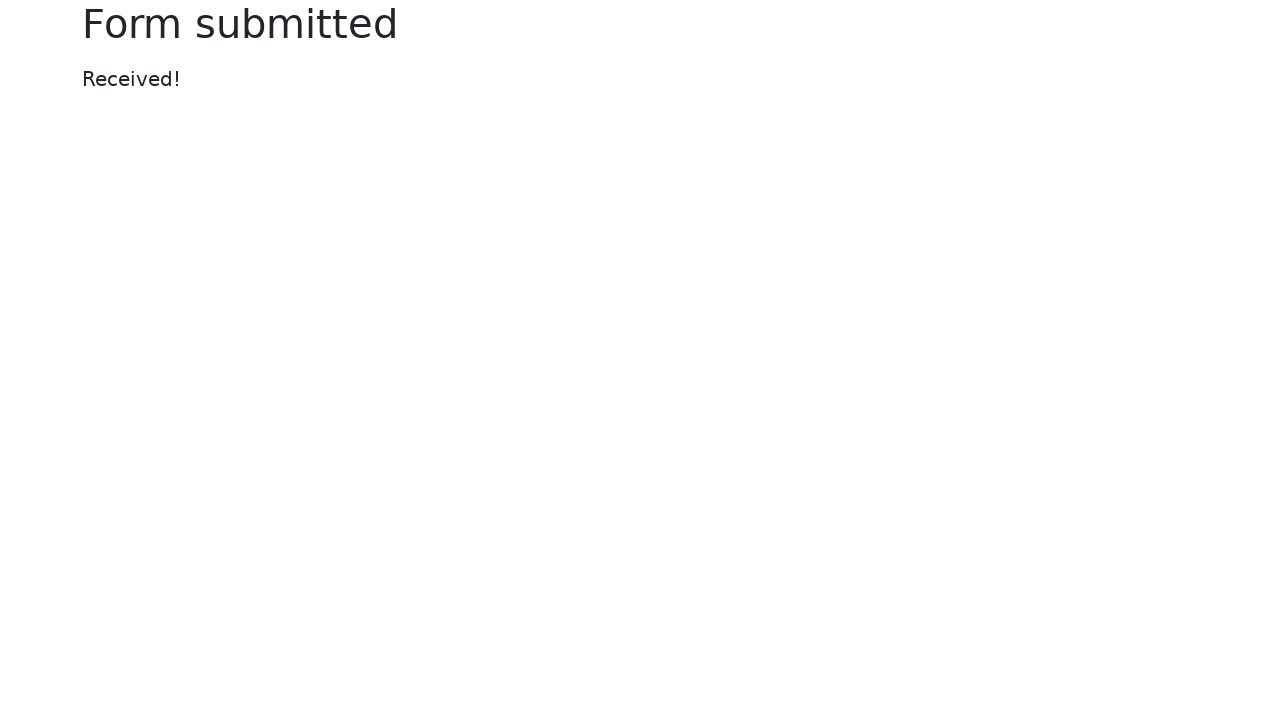

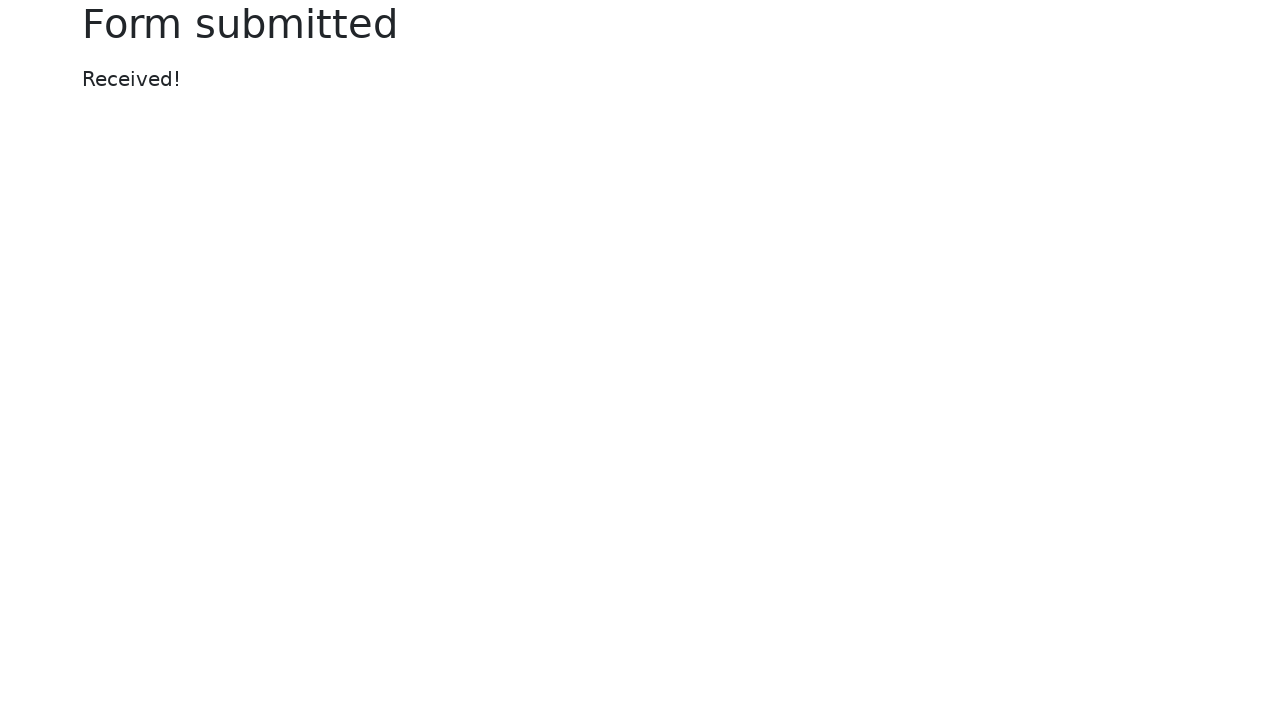